Tests dropdown selection functionality by selecting the second option from a dropdown menu

Starting URL: https://rahulshettyacademy.com/AutomationPractice/

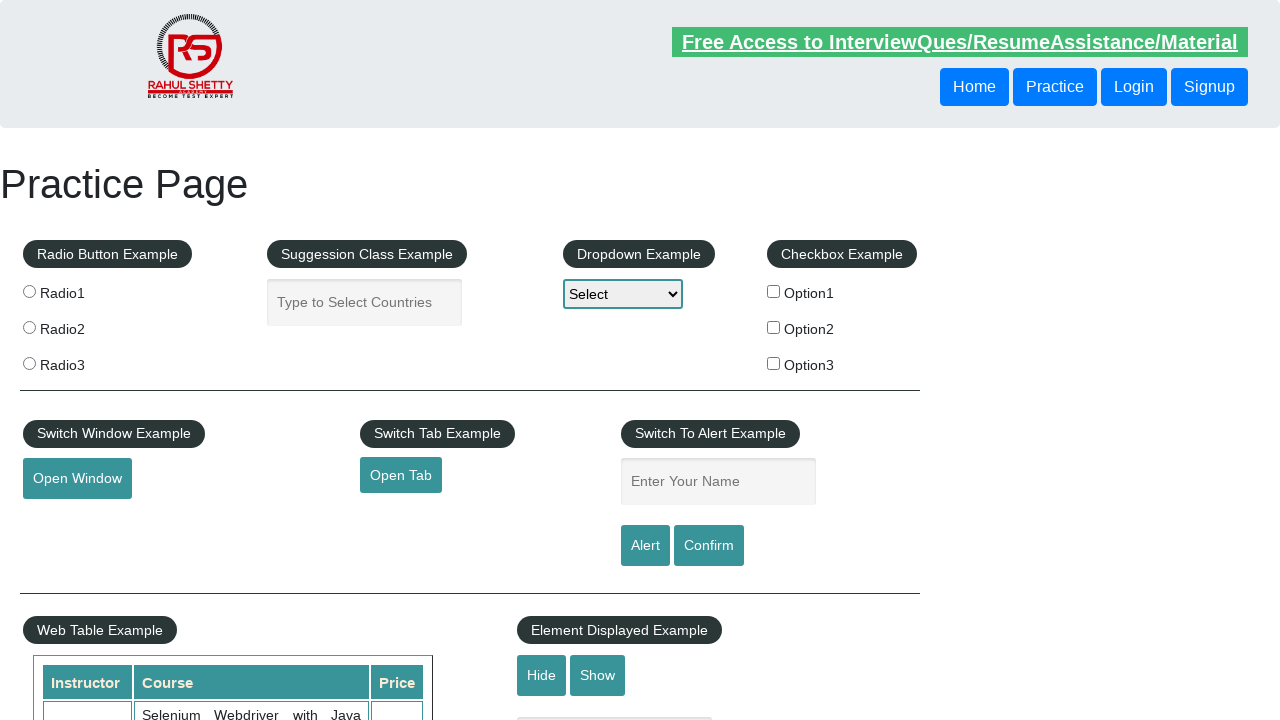

Located dropdown element with id 'dropdown-class-example'
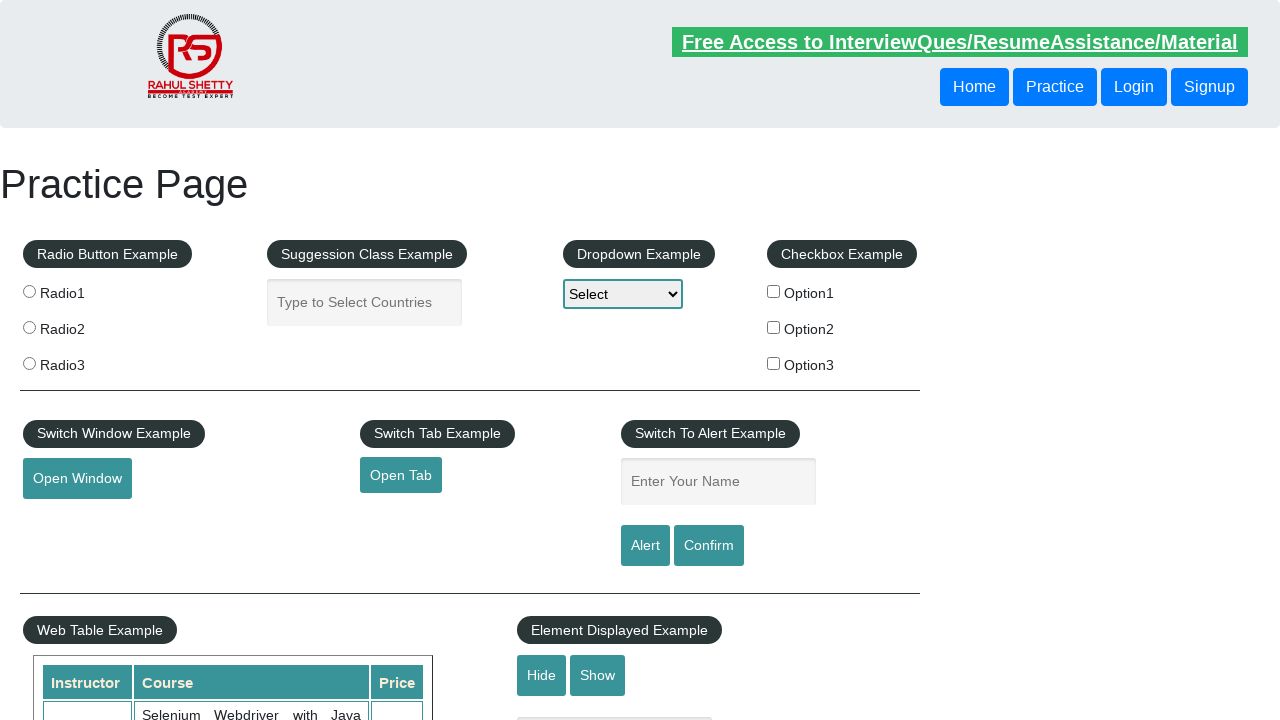

Selected the second option (index 1) from the dropdown menu on #dropdown-class-example
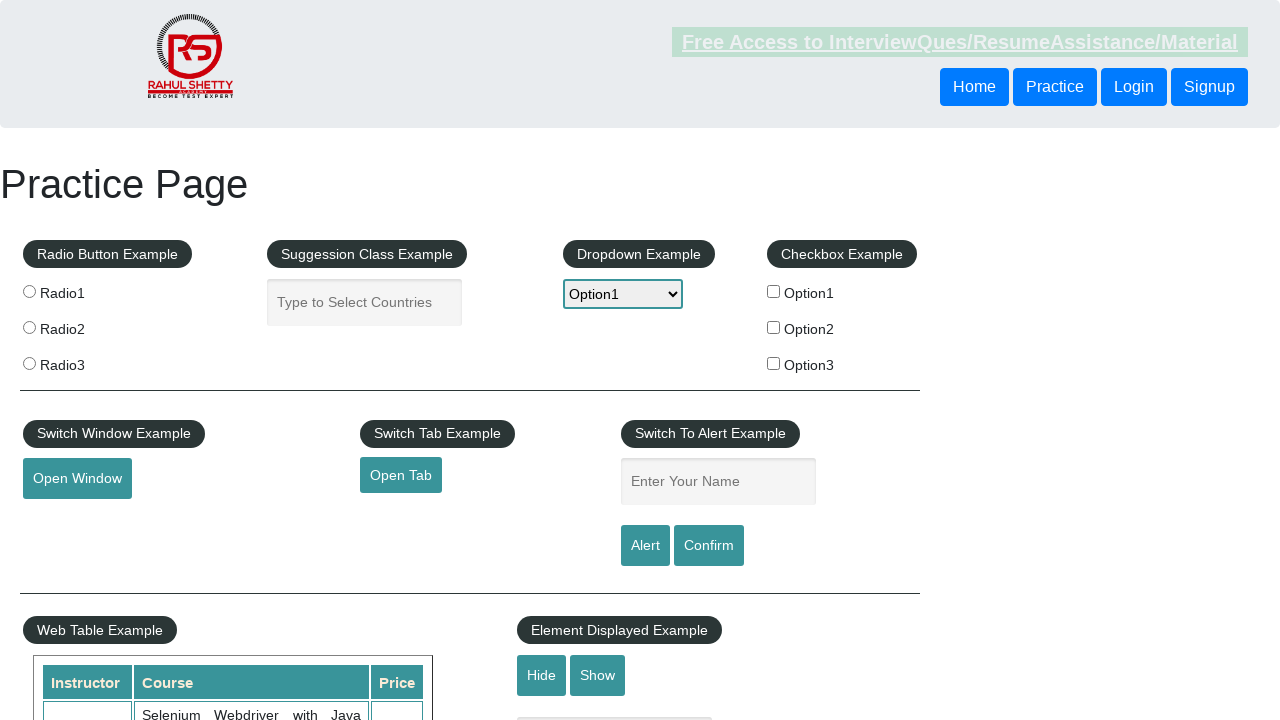

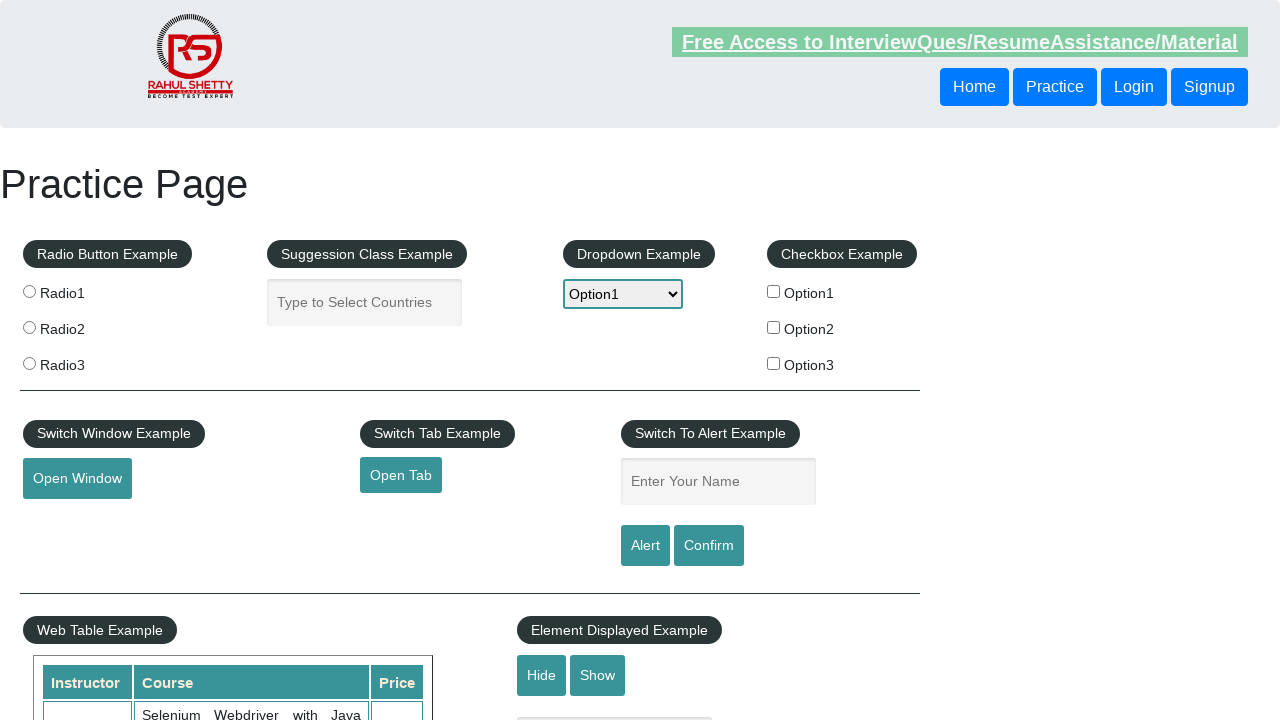